Tests text box form by filling in user information fields including name, email, and addresses

Starting URL: https://demoqa.com/text-box

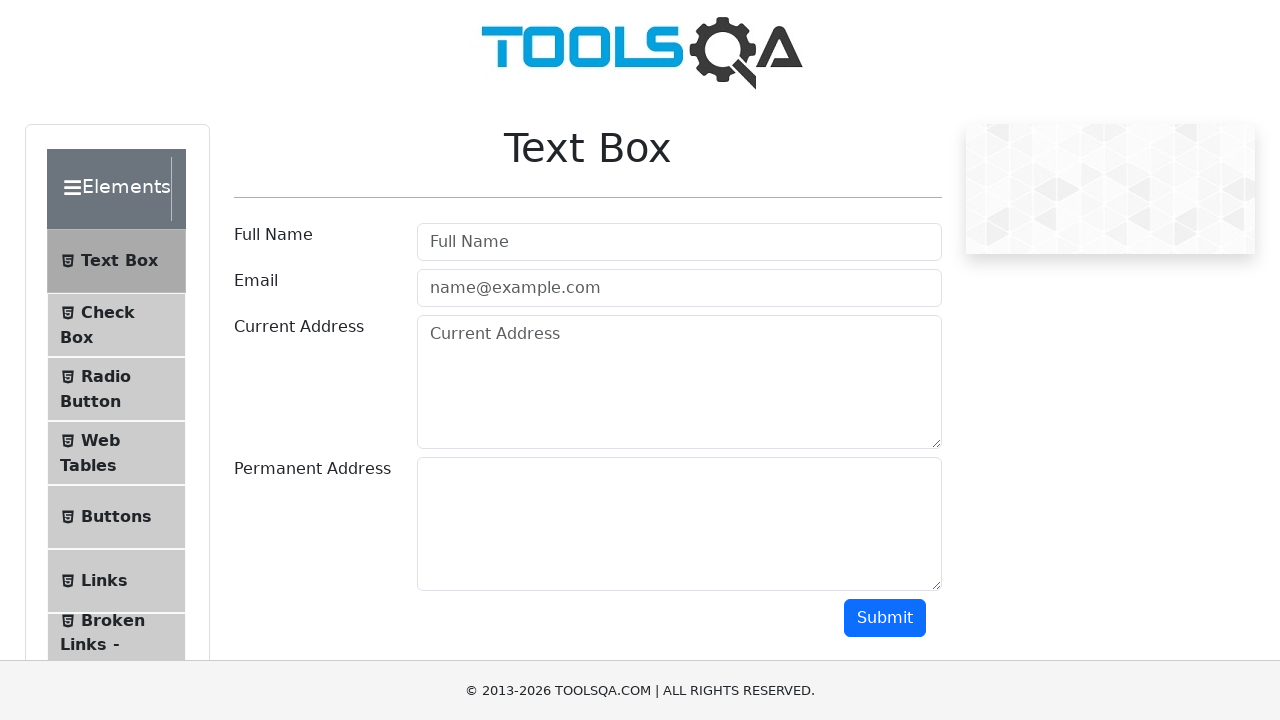

Filled username field with 'John Smith' on #userName
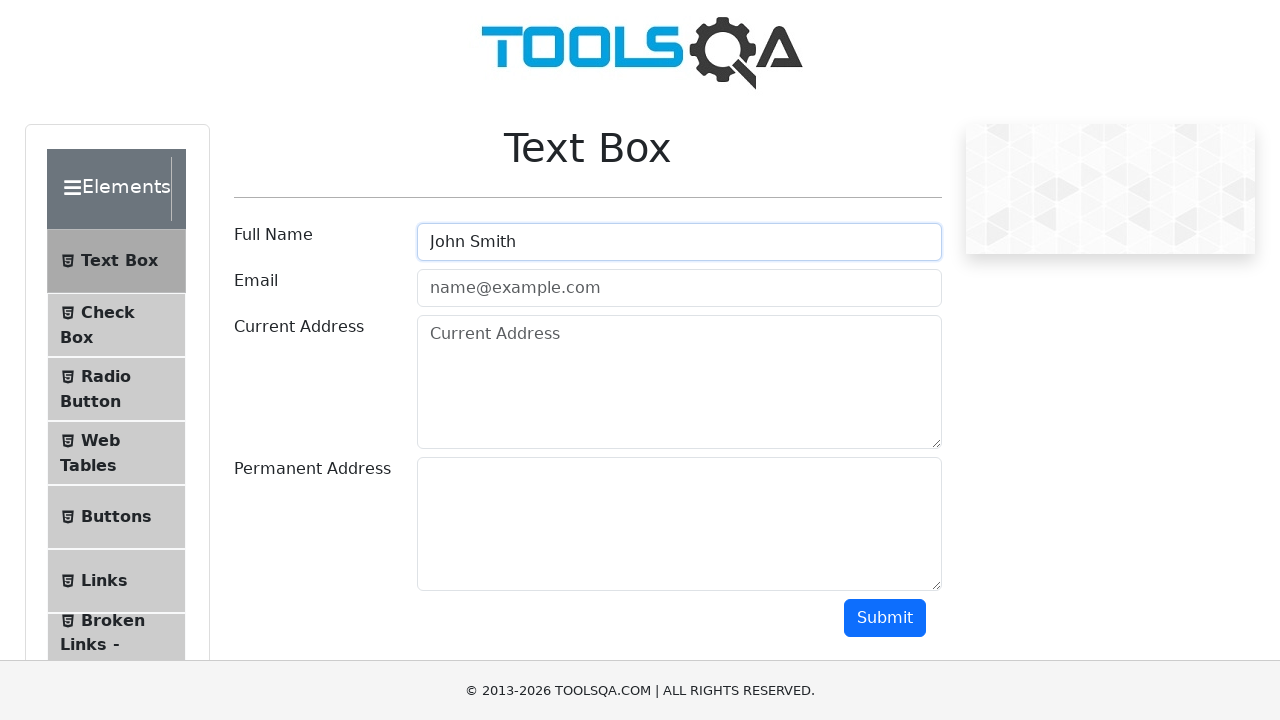

Filled email field with 'john.smith@example.com' on #userEmail
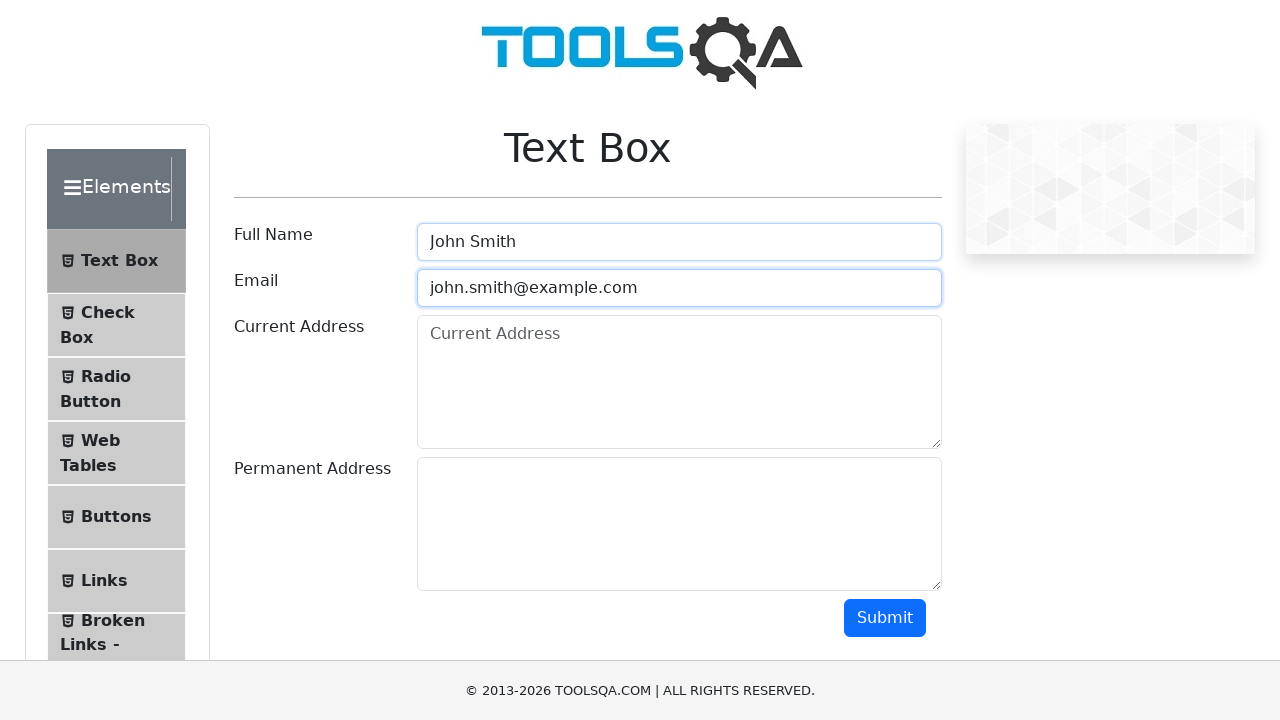

Filled current address field with '123 Main Street, Apt 4B, New York, NY 10001' on #currentAddress
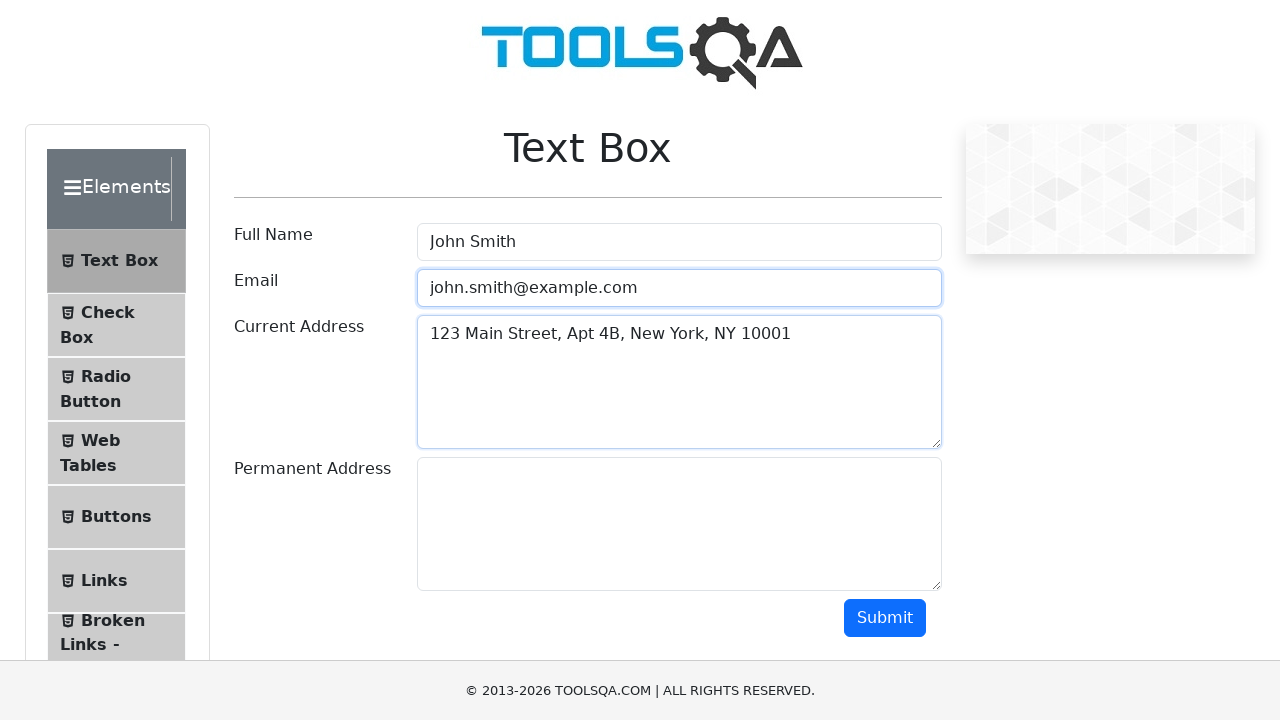

Filled permanent address field with '456 Oak Avenue, Suite 200, Los Angeles, CA 90028' on #permanentAddress
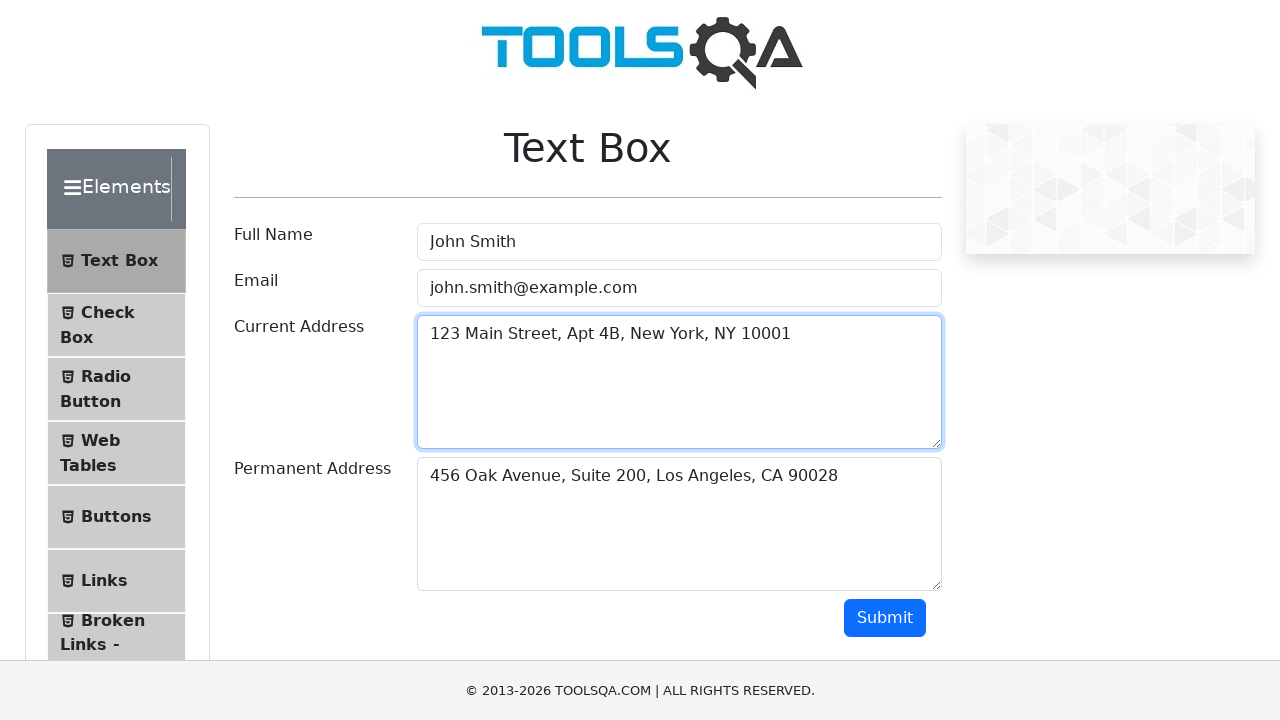

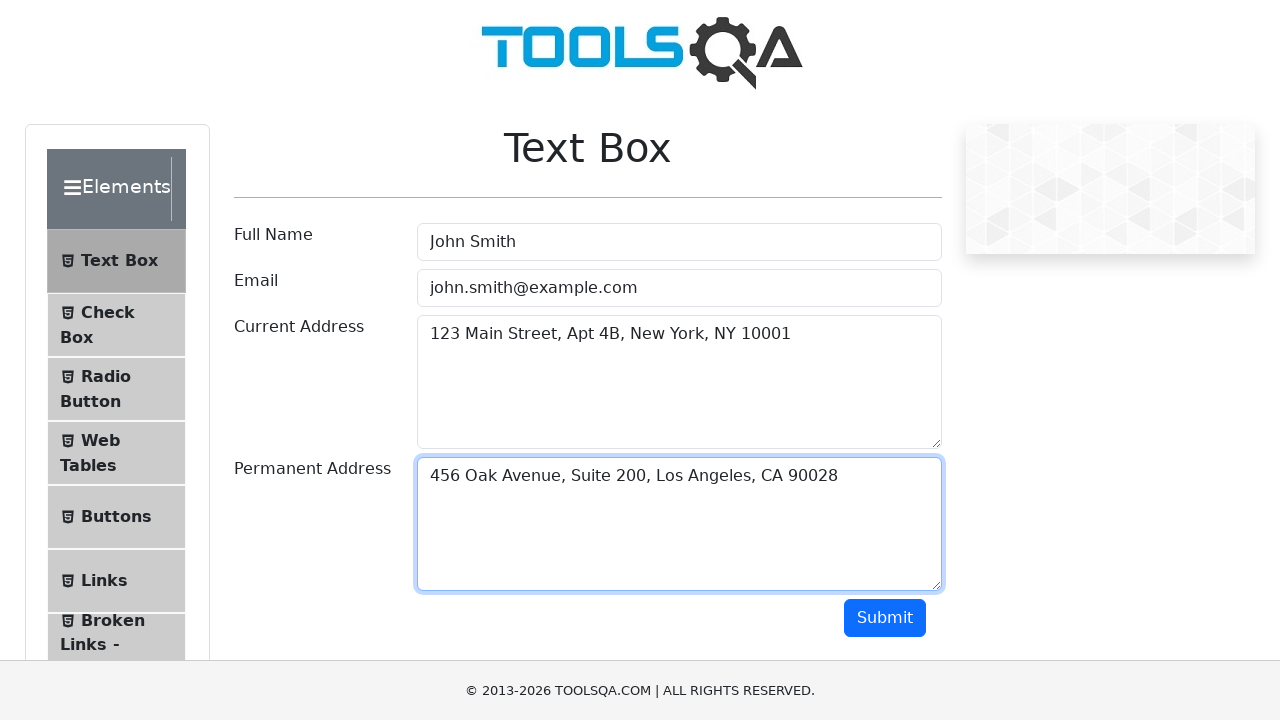